Navigates to a YouTube Music playlist page, scrolls to load dynamic content, and verifies that song titles are displayed in the playlist.

Starting URL: https://music.youtube.com/browse/VLPL6Ri1UOk51t5KtpuB5KNL9PVdSywUs_d8

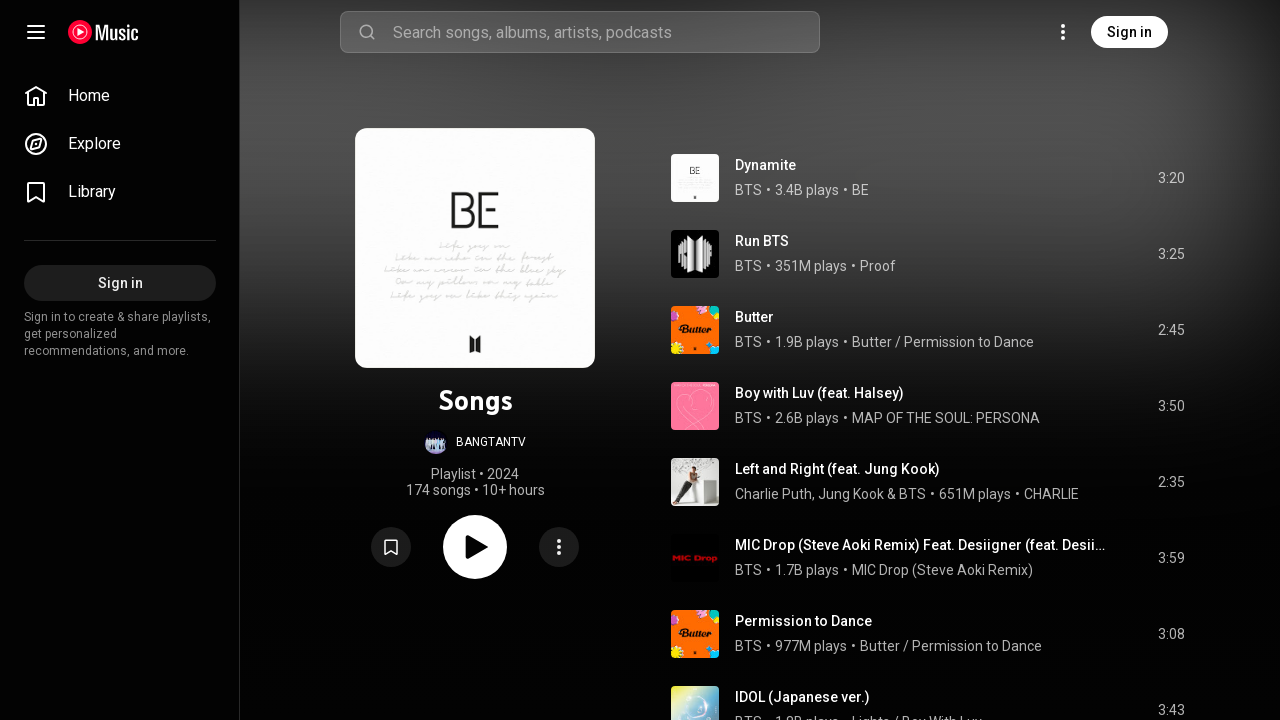

Scrolled to bottom of page to trigger lazy loading of playlist content
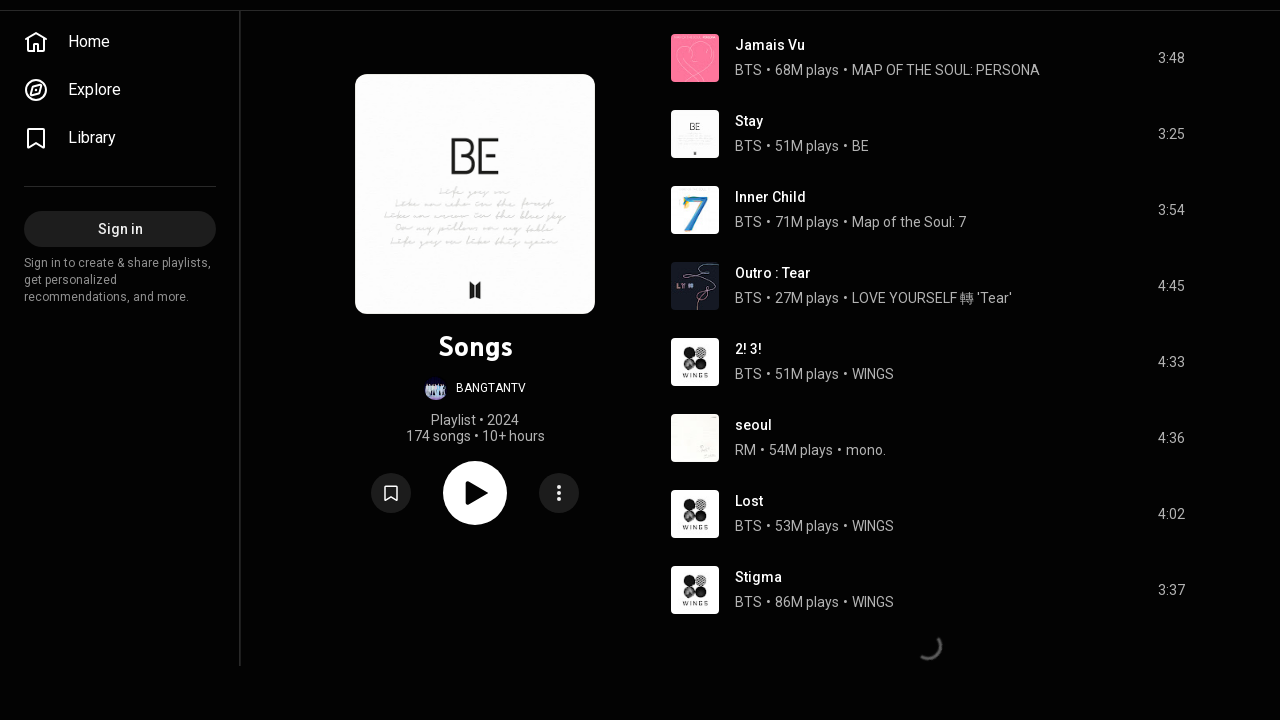

Waited 5 seconds for playlist items to load
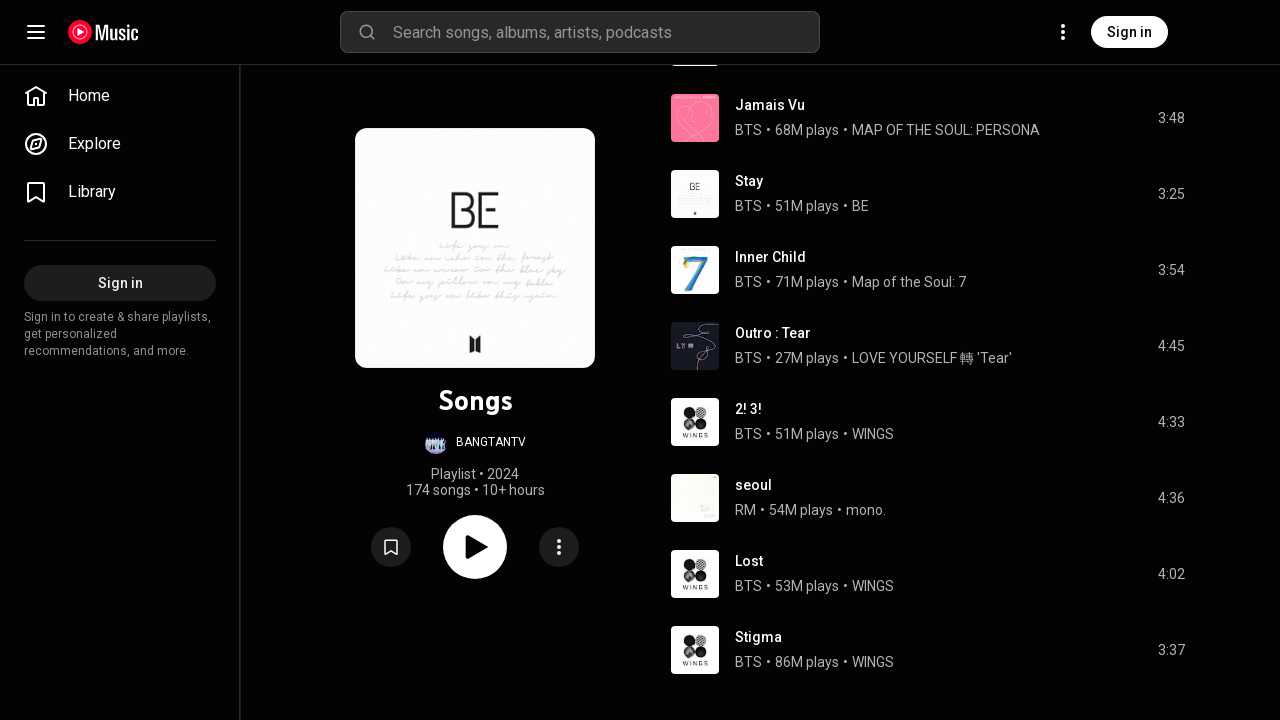

Verified song titles are visible in the playlist
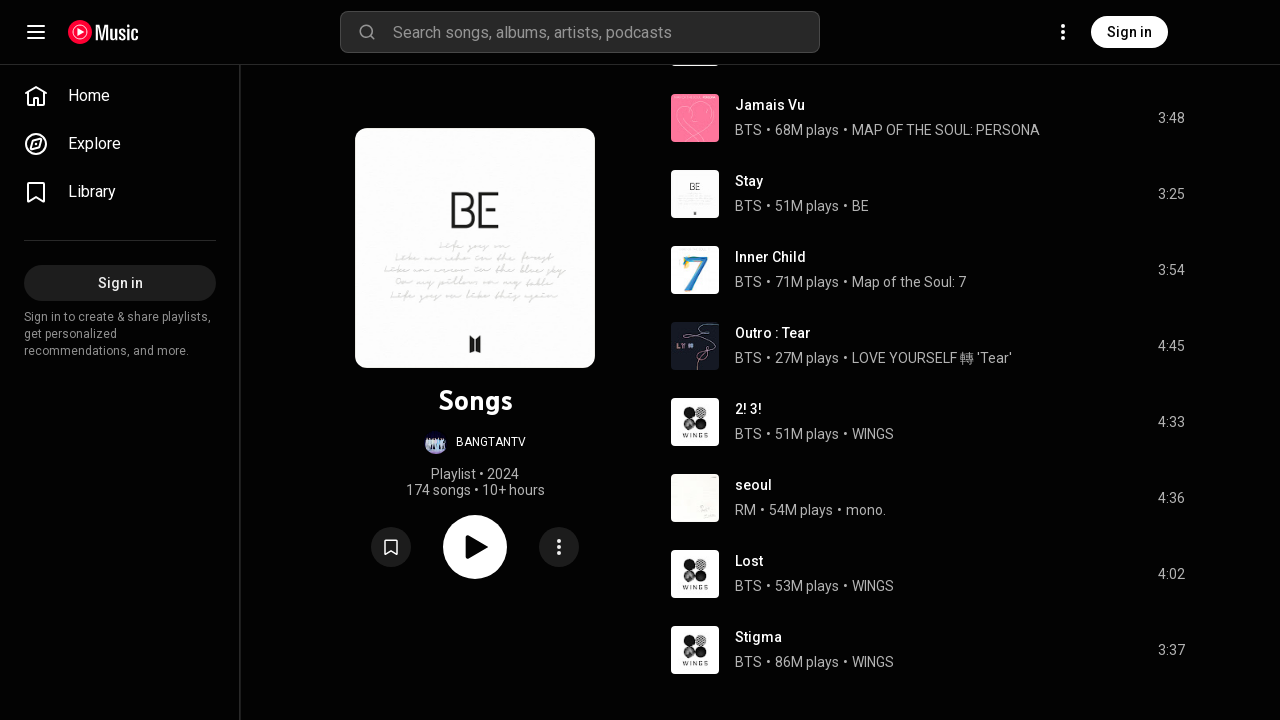

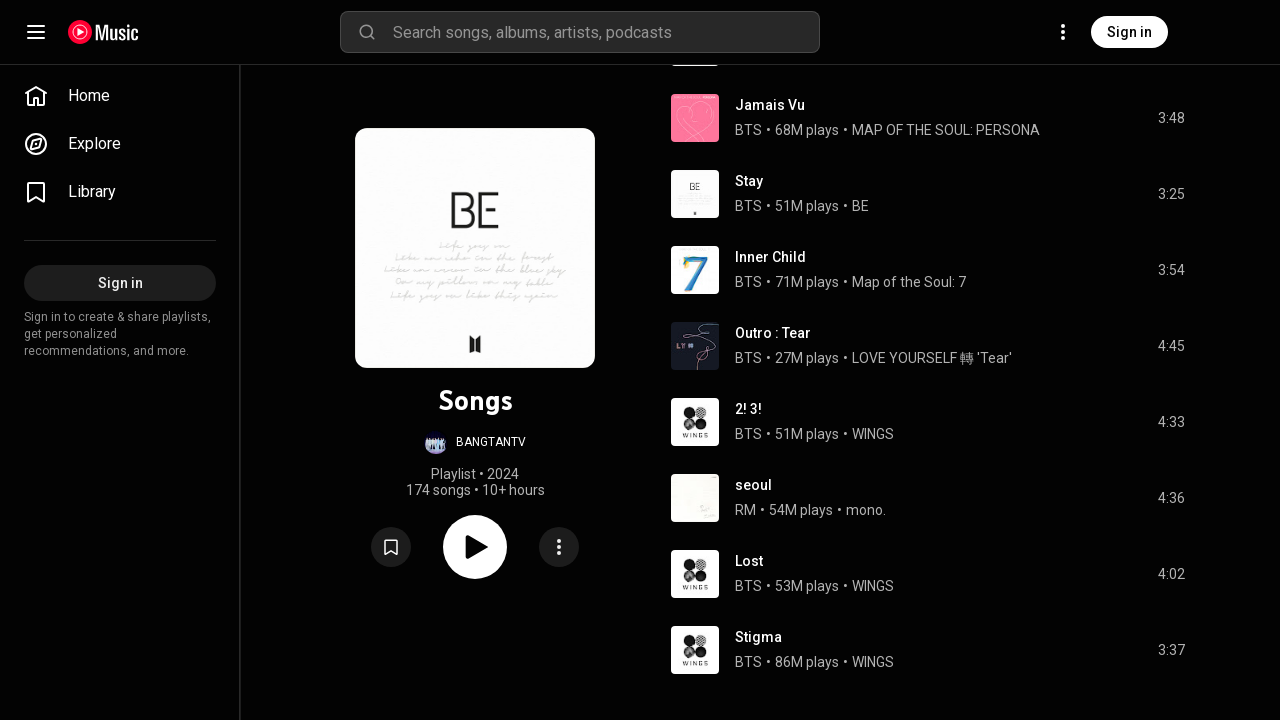